Tests radio button selection by clicking through three different radio button options

Starting URL: https://formy-project.herokuapp.com/radiobutton

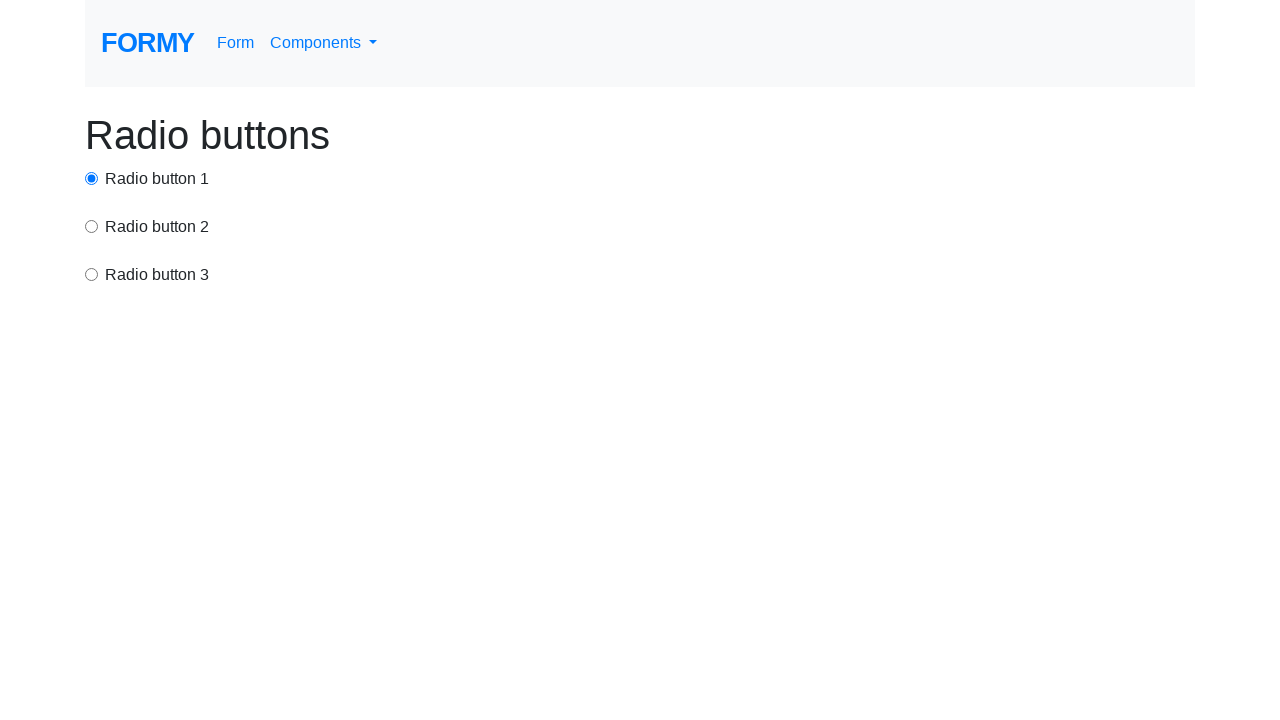

Clicked first radio button (option 1) at (92, 178) on #radio-button-1
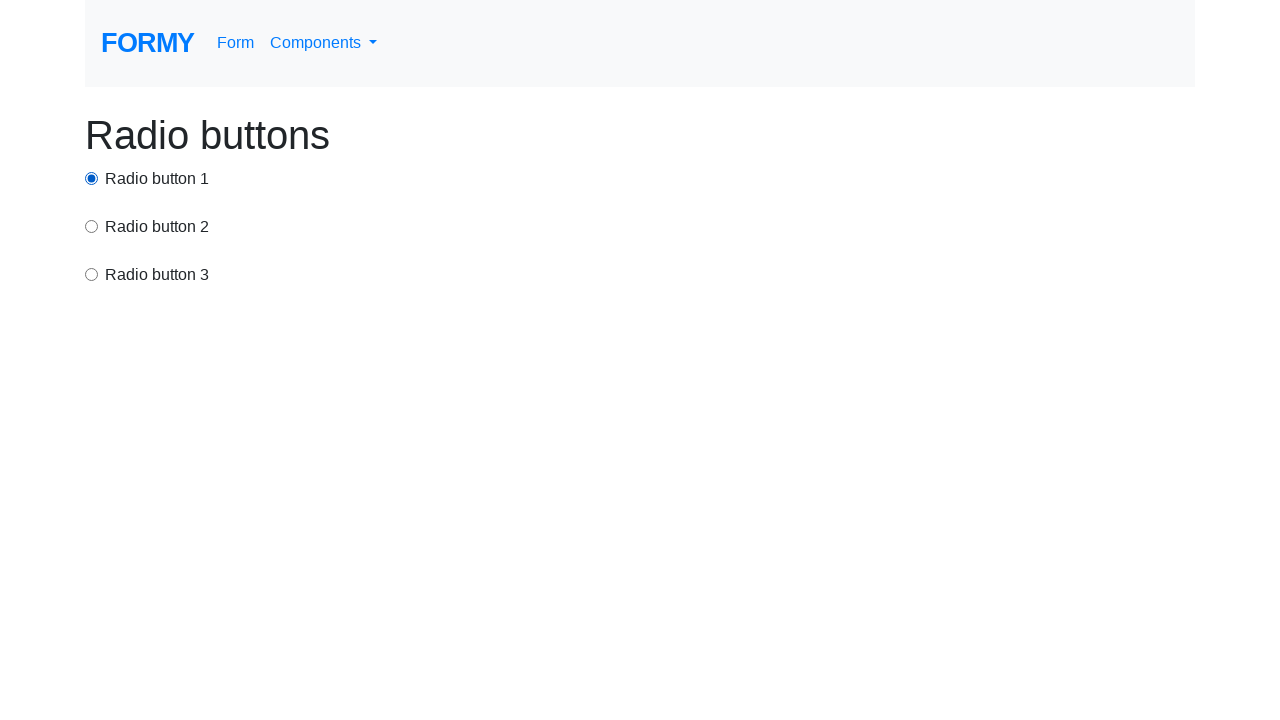

Clicked second radio button (option 2) at (92, 226) on input[value='option2']
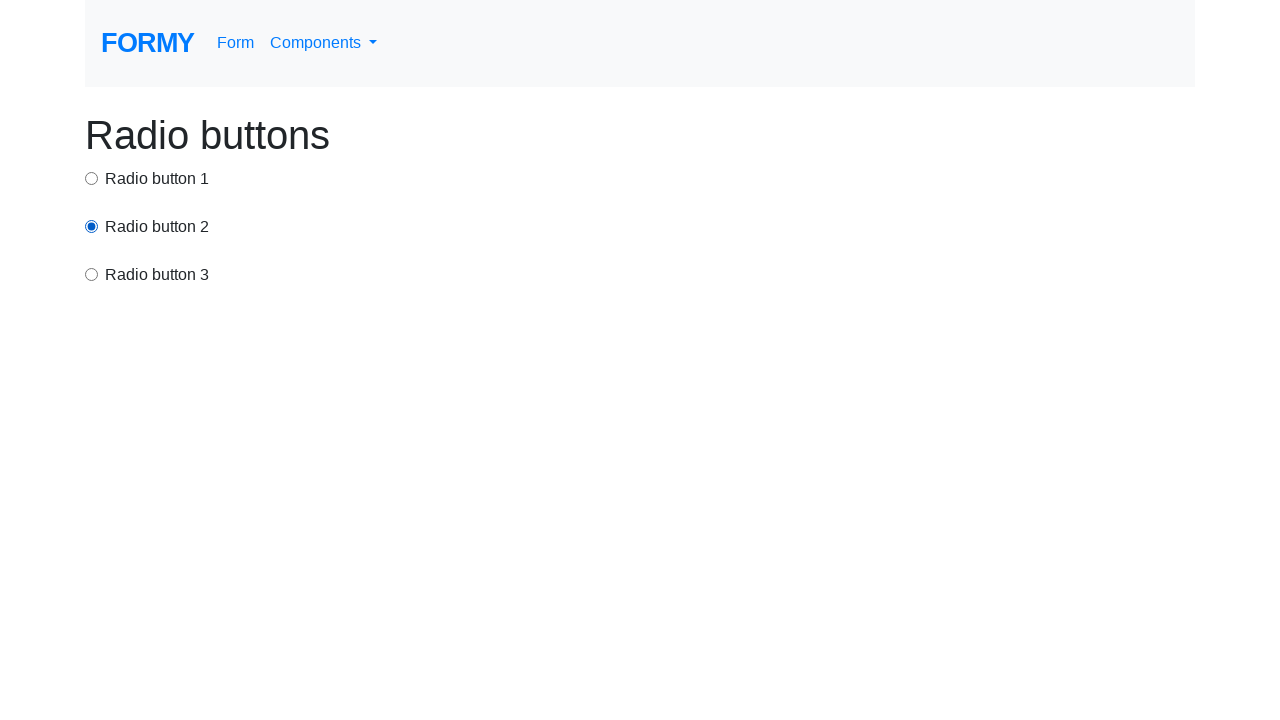

Clicked third radio button (option 3) at (92, 274) on xpath=//html/body/div/div[3]/input
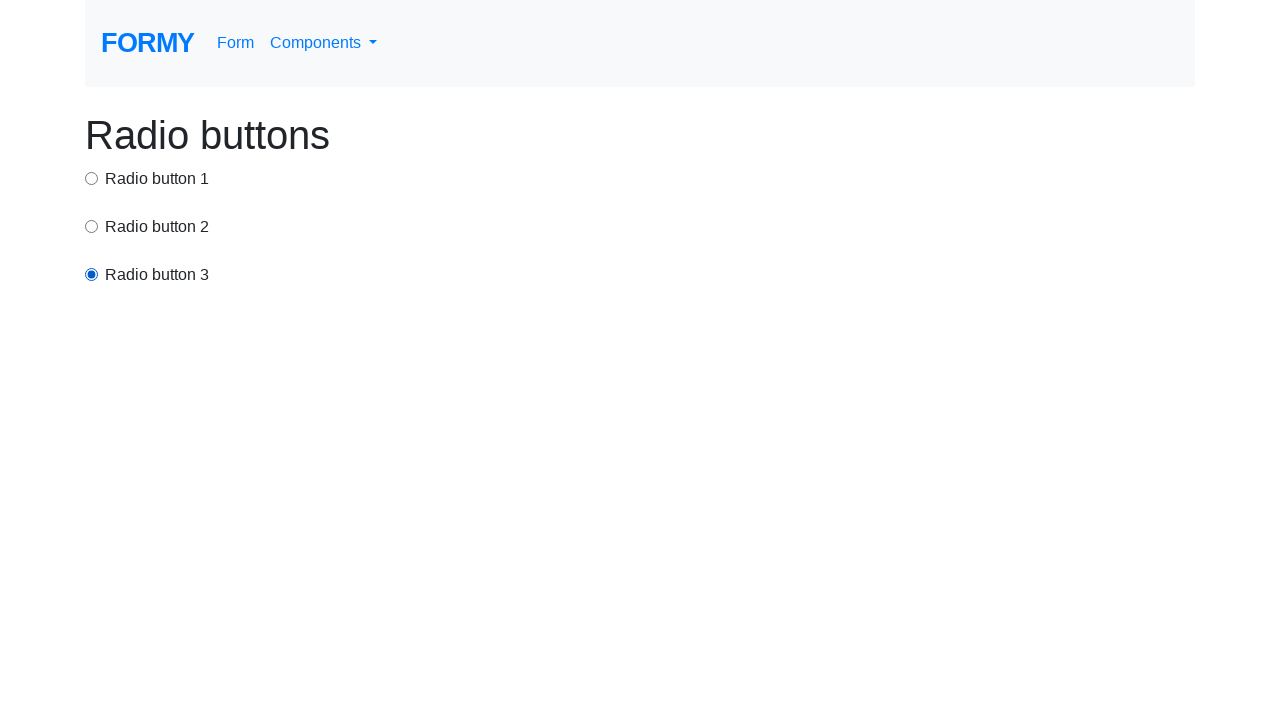

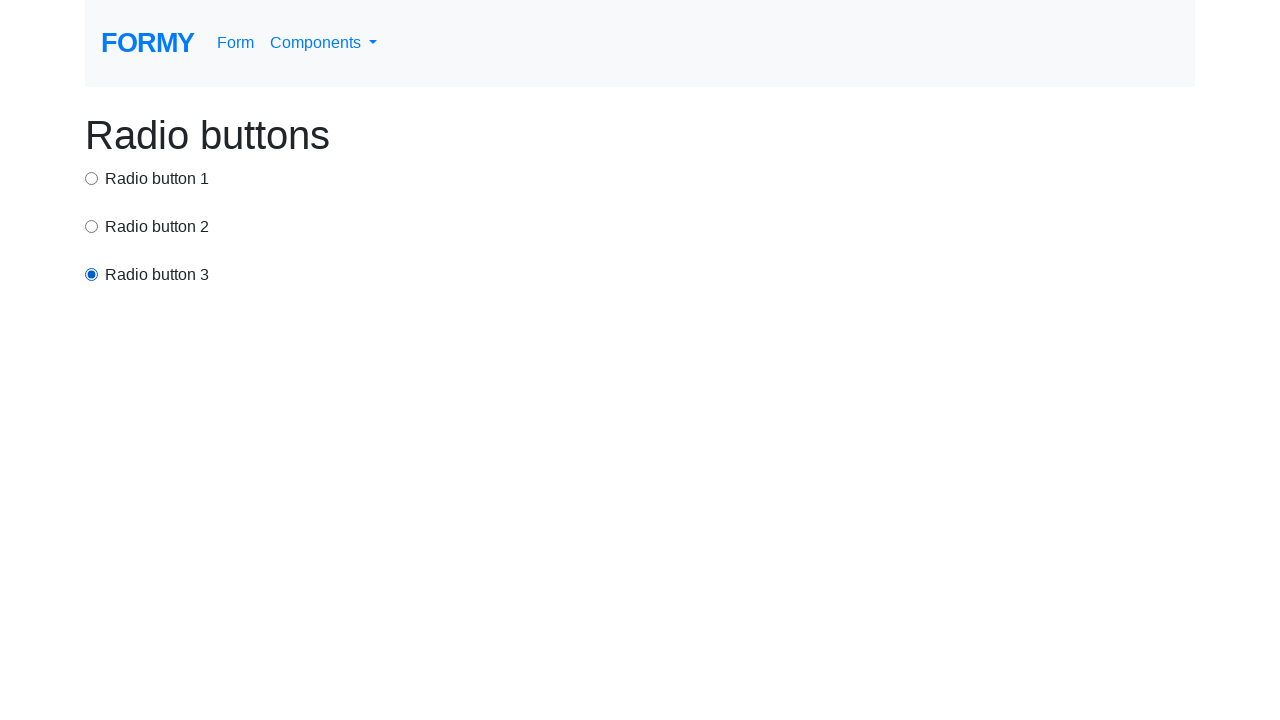